Tests window switching functionality by opening Gmail, clicking Help link to open a new window, switching between windows and interacting with elements in each window

Starting URL: http://gmail.com

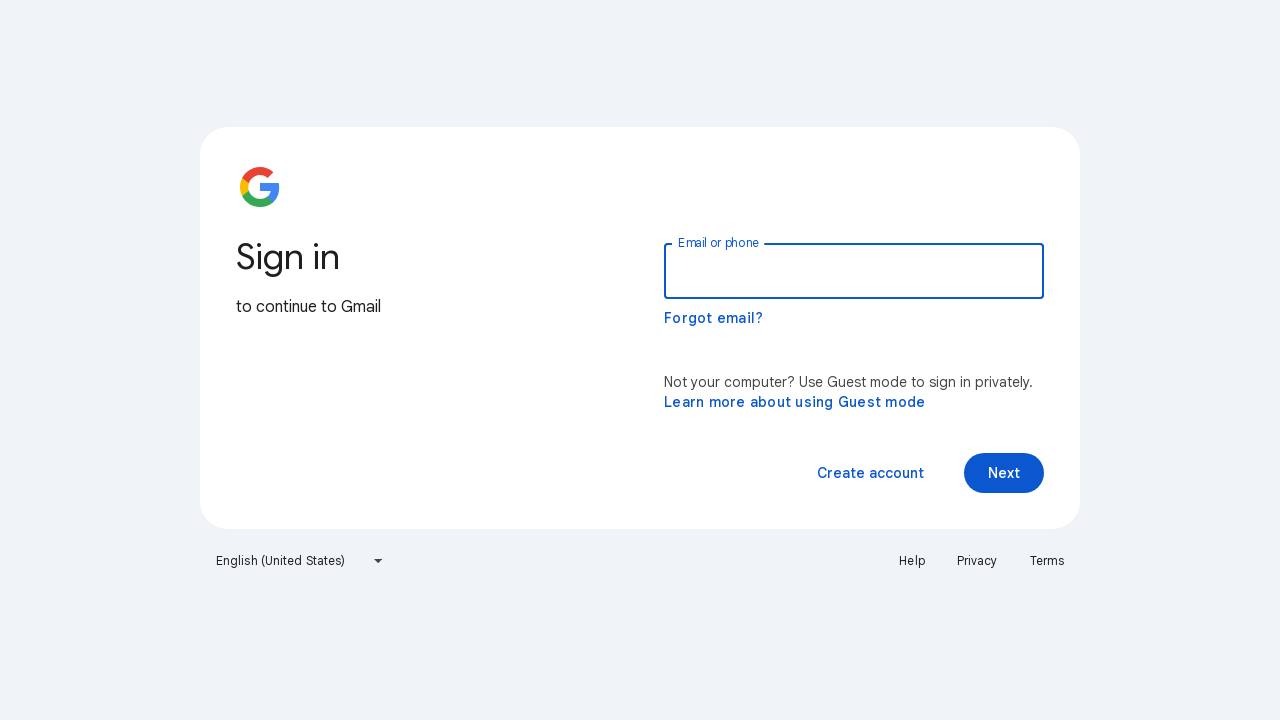

Clicked Help link to open new window at (912, 561) on text=Help
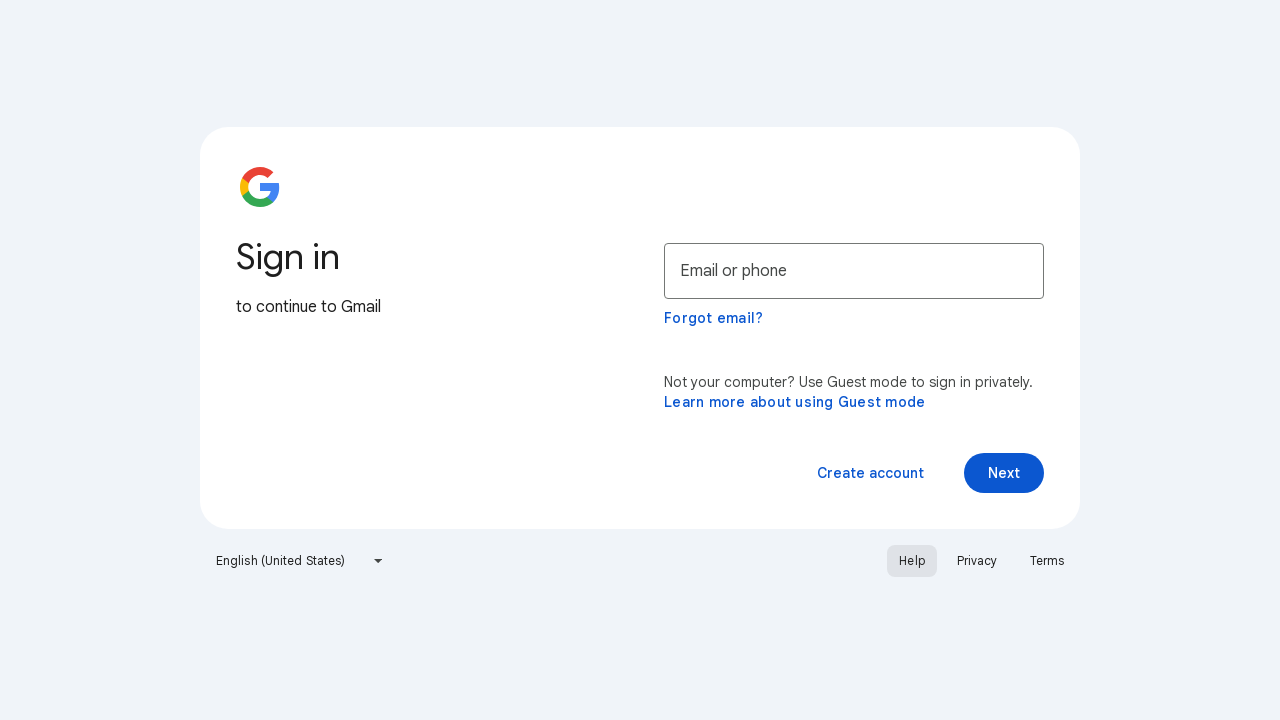

New window opened and captured
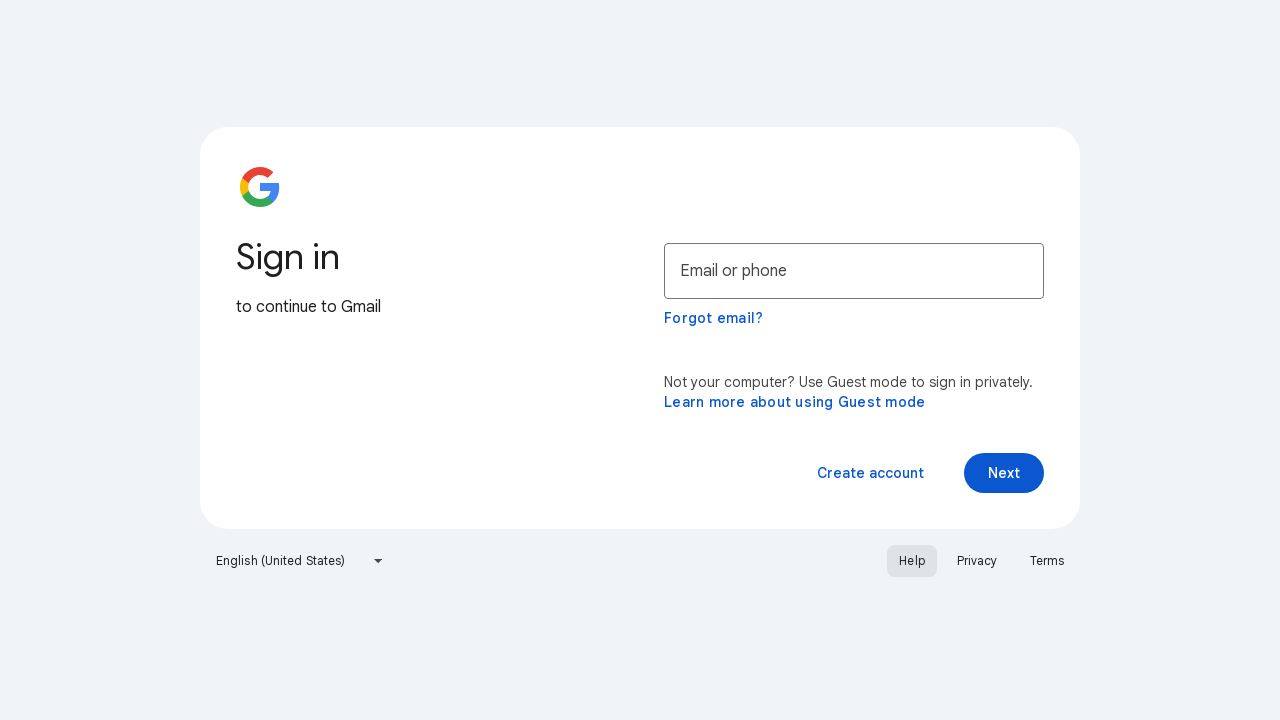

Clicked Community link in new window at (174, 96) on text=Community
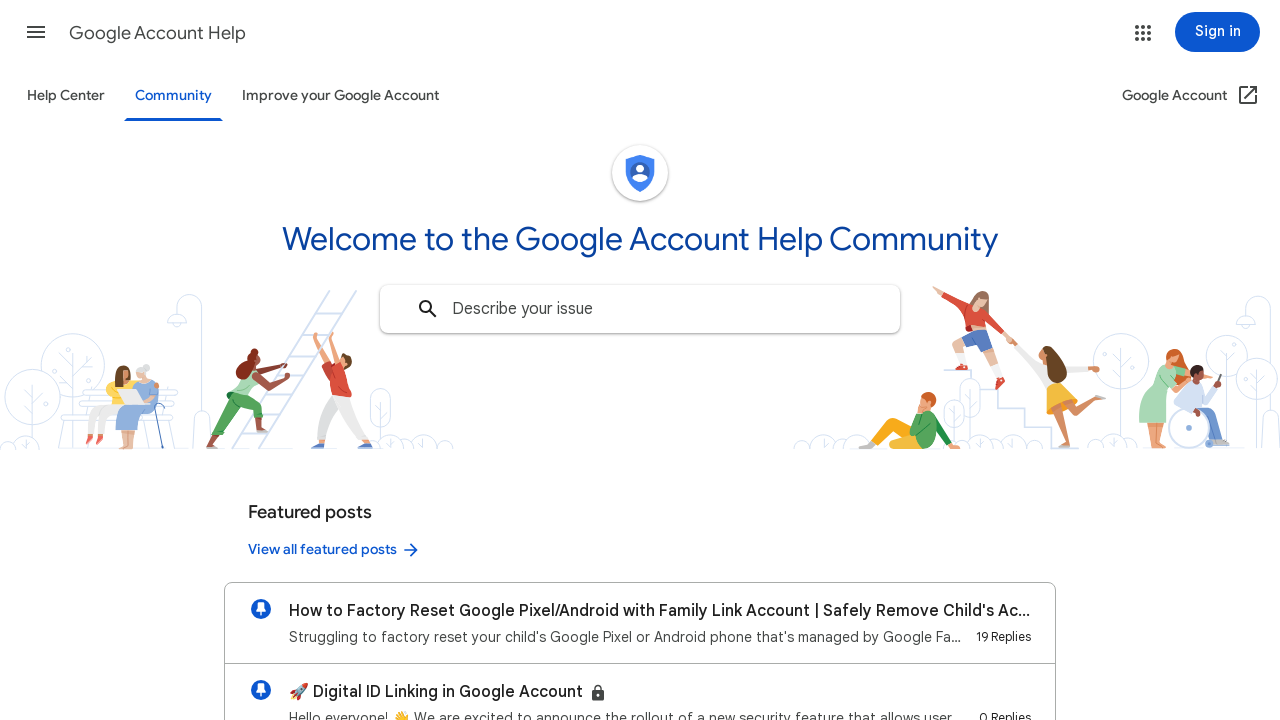

Switched back to original window and filled email field with 'AshChinu' on #identifierId
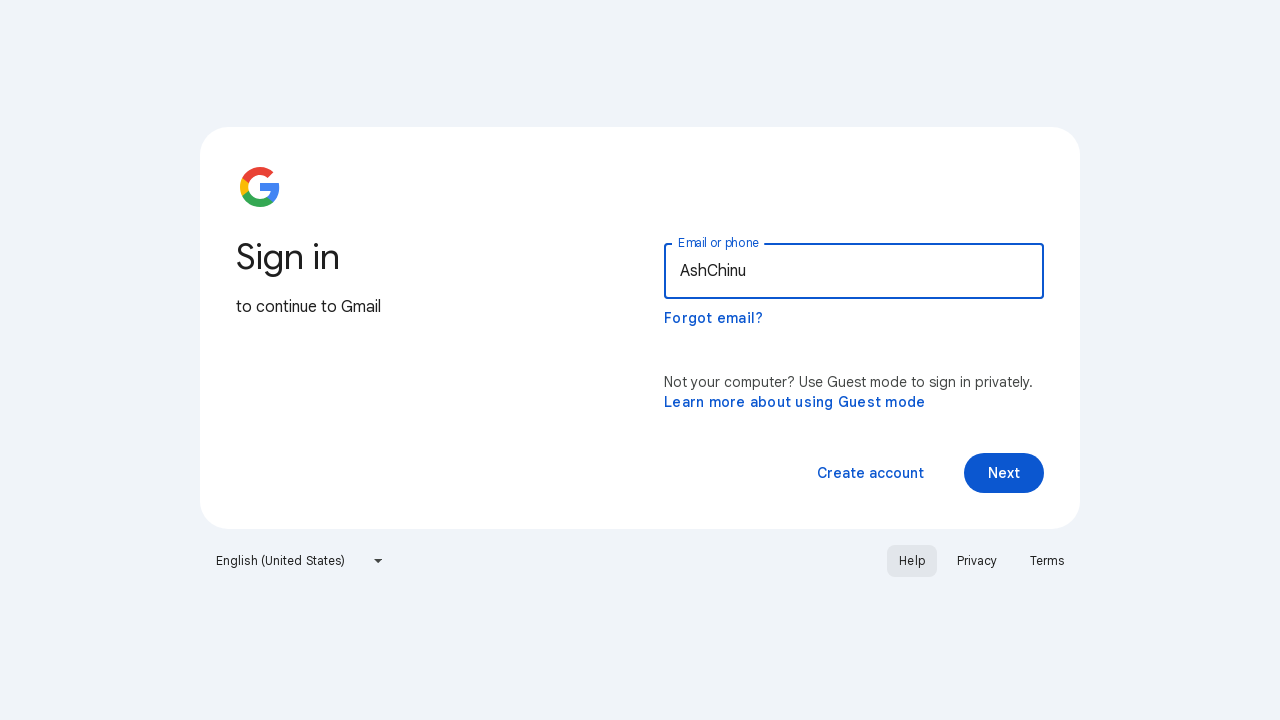

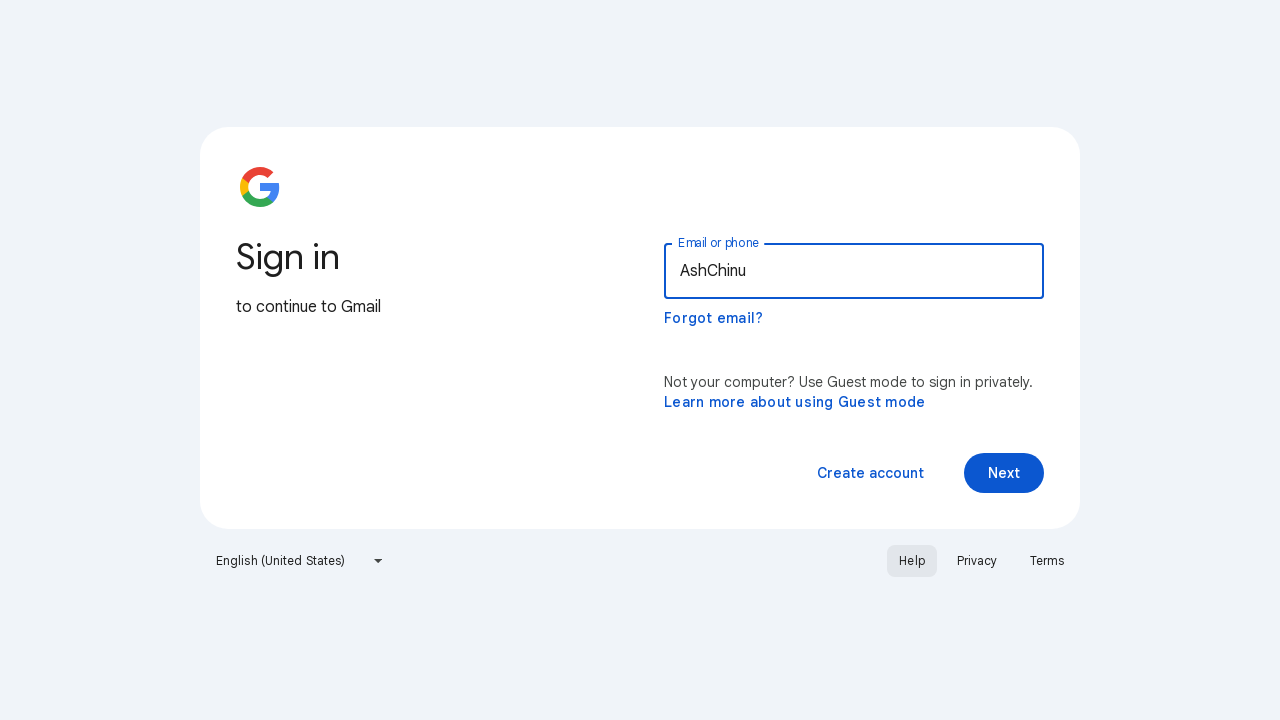